Tests navigation functionality by clicking on the Contact link, navigating back to the original page, and then forward again to the Contact page

Starting URL: https://www.dummyticket.com/dummy-ticket-for-visa-application/

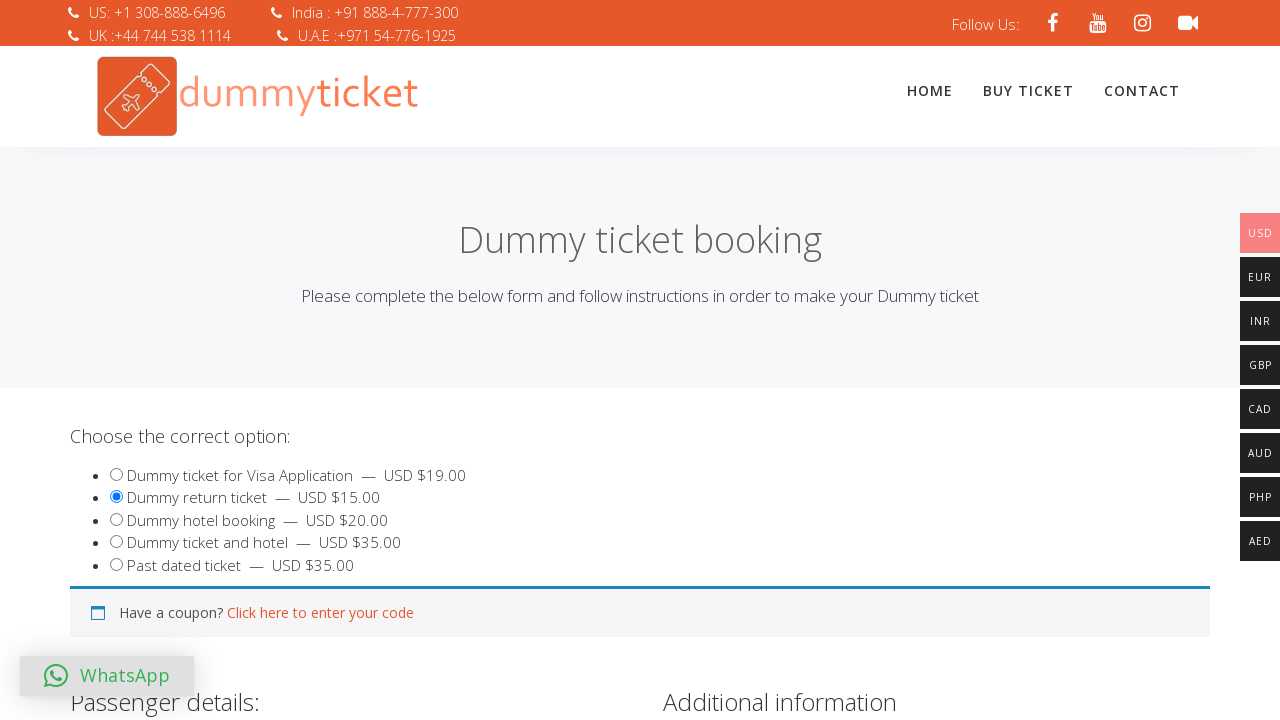

Navigated to dummy ticket visa application page
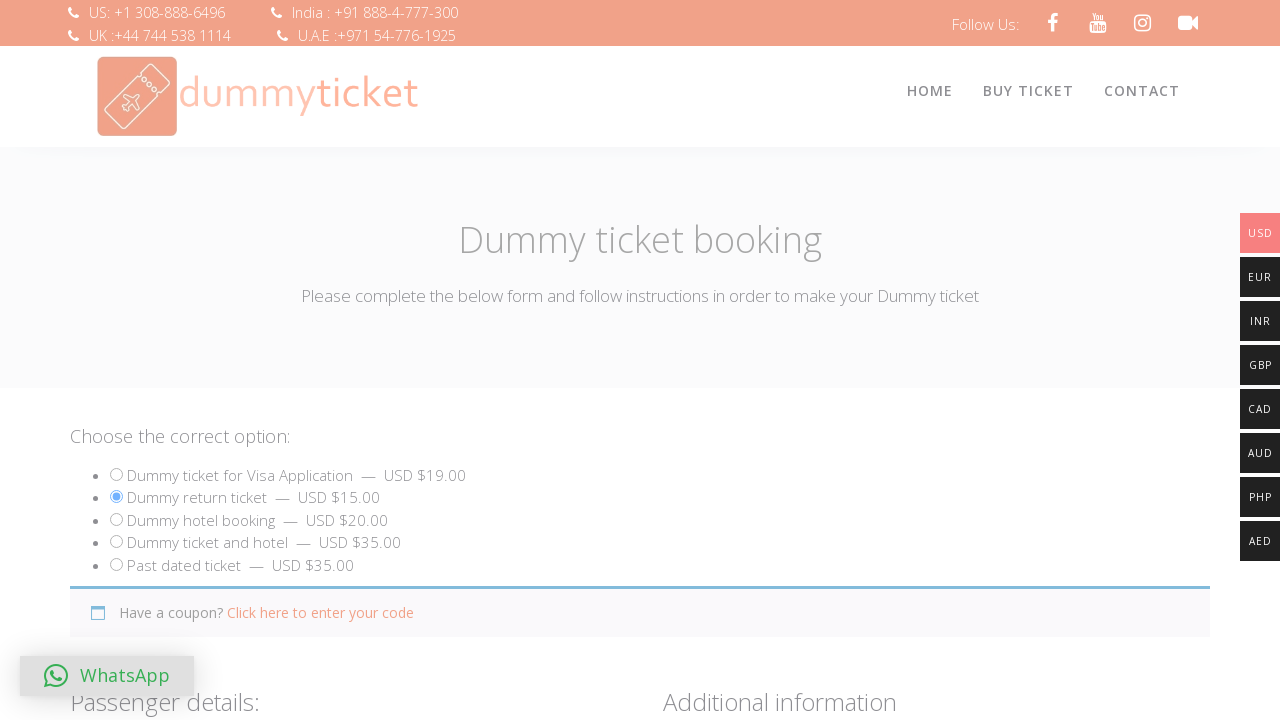

Clicked on Contact link at (1142, 91) on xpath=//a[contains(text(),'Contact')]
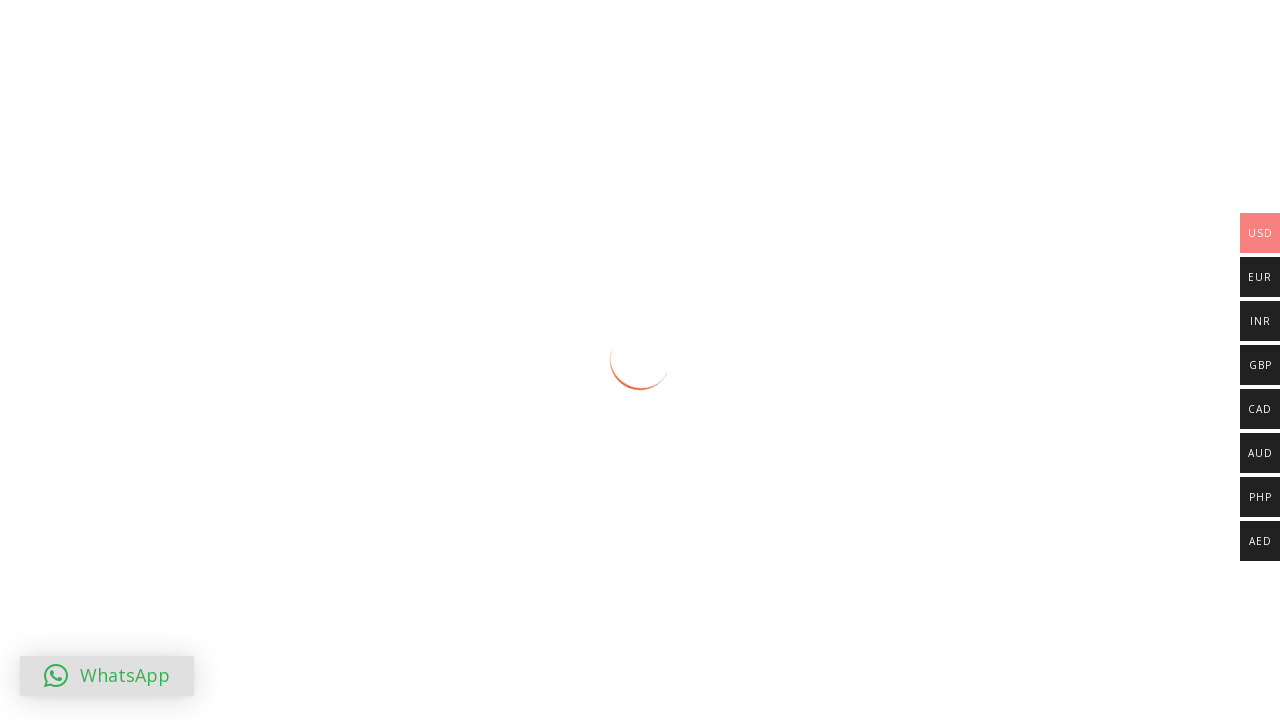

Navigated back to the original page
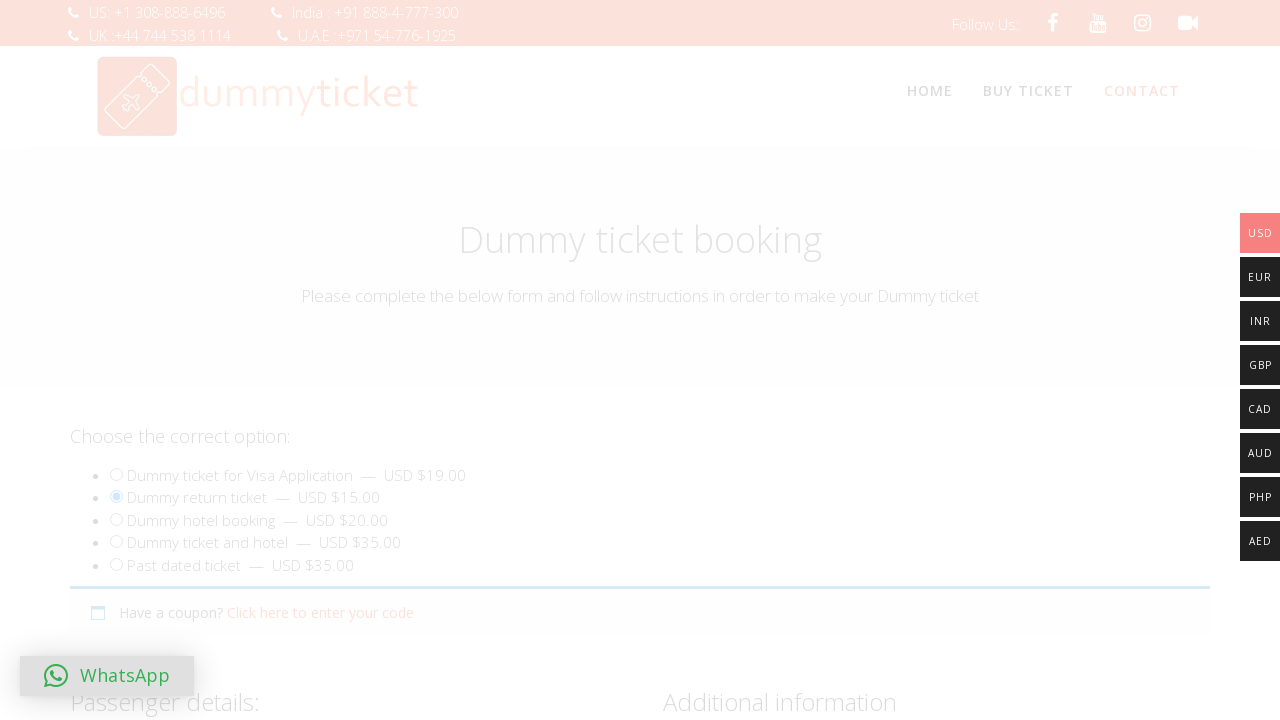

Navigated forward to Contact page again
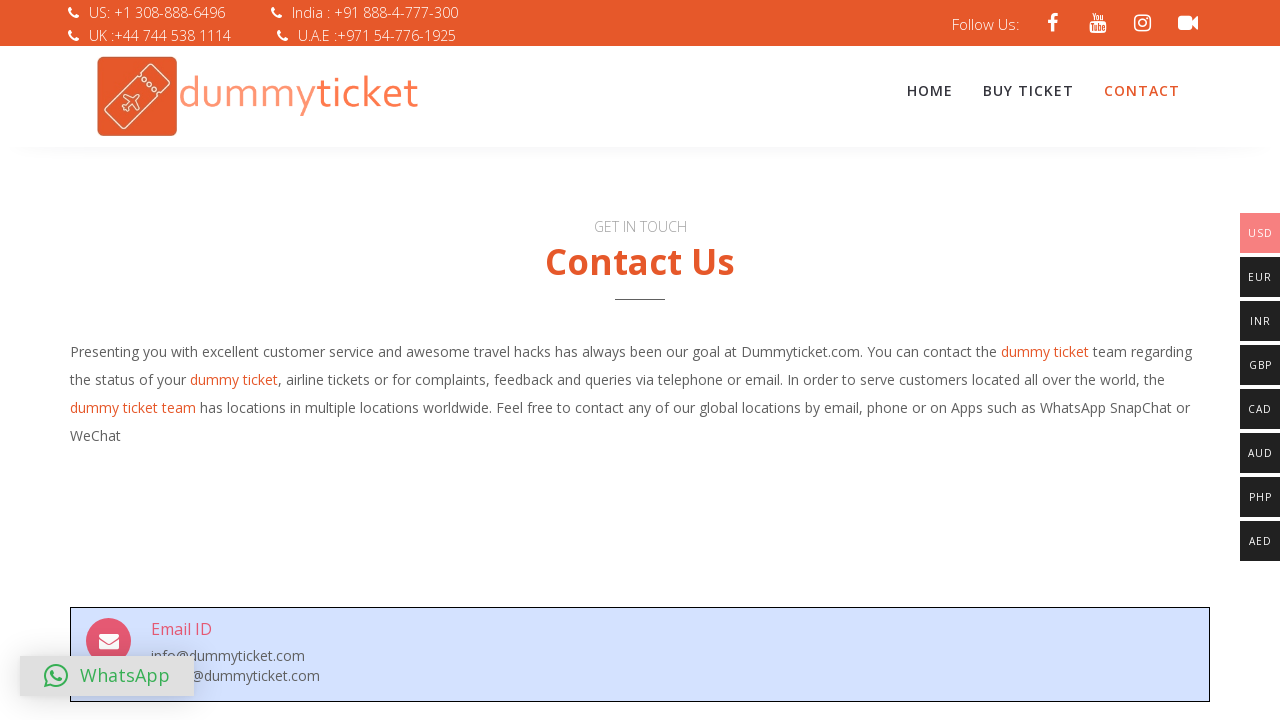

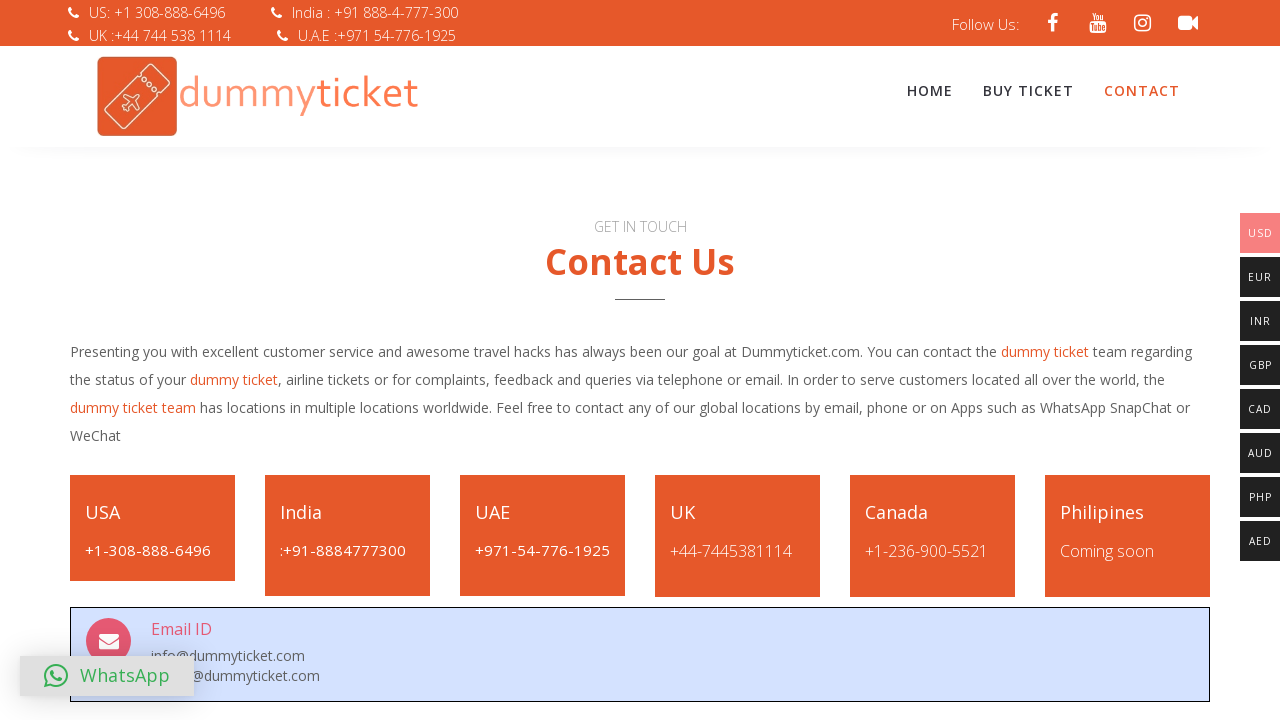